Tests dynamic element waiting by interacting with checkbox controls that are dynamically added and removed

Starting URL: http://the-internet.herokuapp.com/

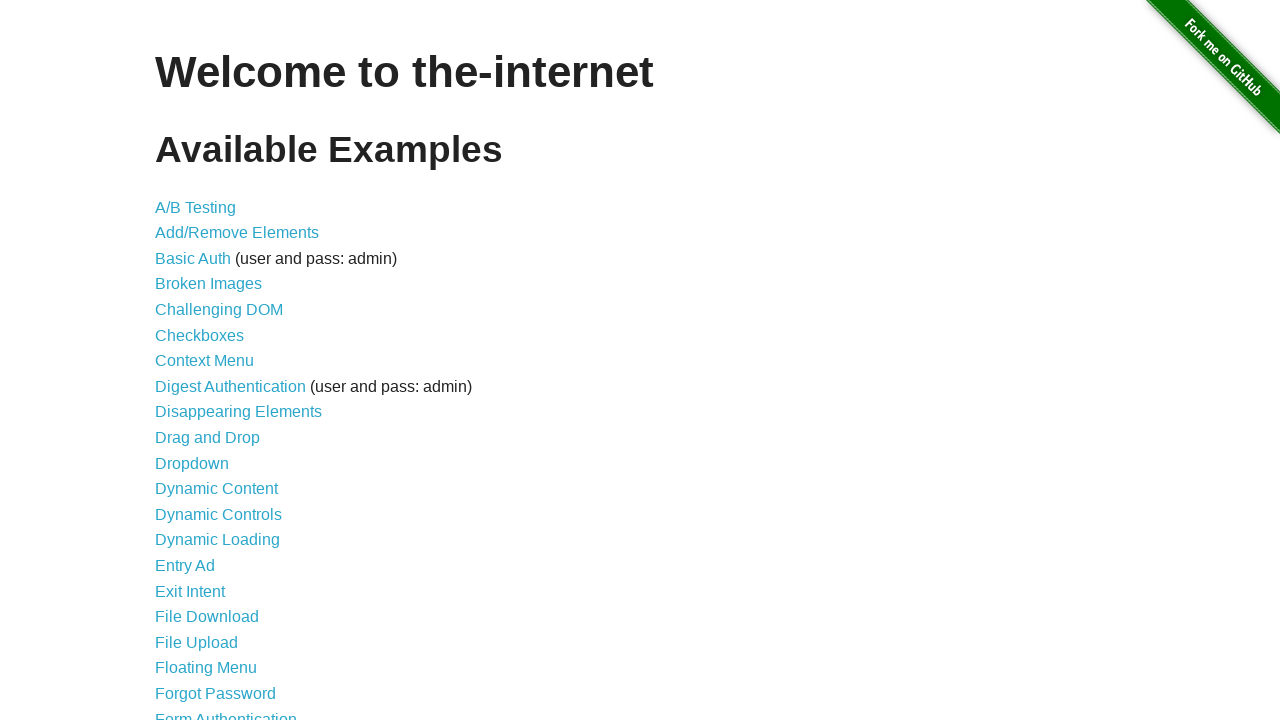

Clicked on Dynamic Controls link at (218, 514) on xpath=//a[contains(text(),'Dynamic Controls')]
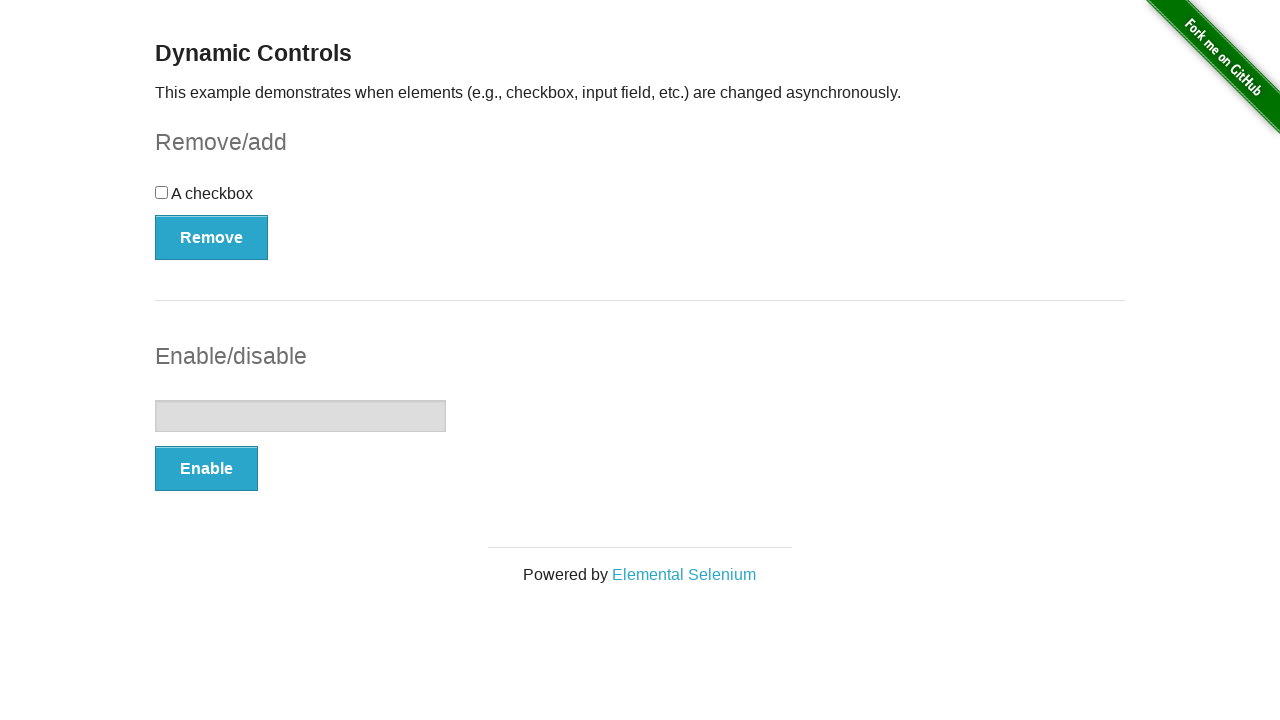

Clicked the checkbox at (162, 192) on xpath=//div[@id='checkbox']//input
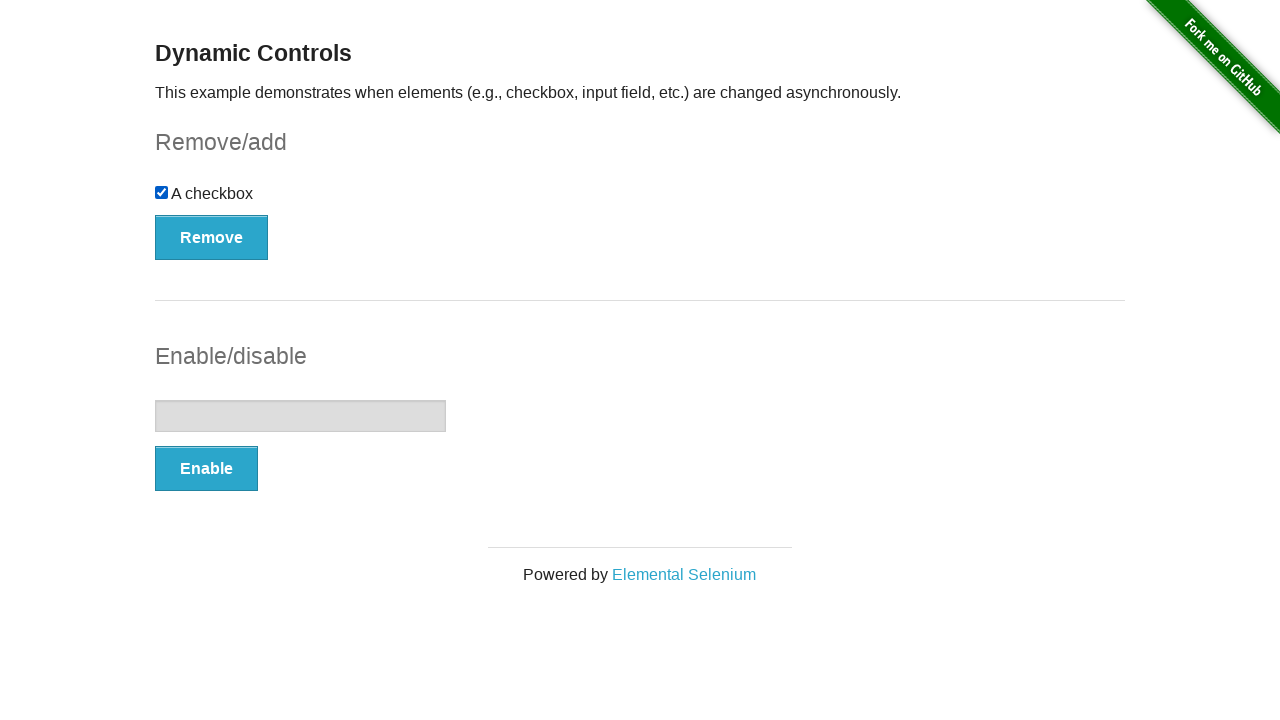

Clicked Remove button to remove the checkbox at (212, 237) on xpath=//button[contains(text(),'Remove')]
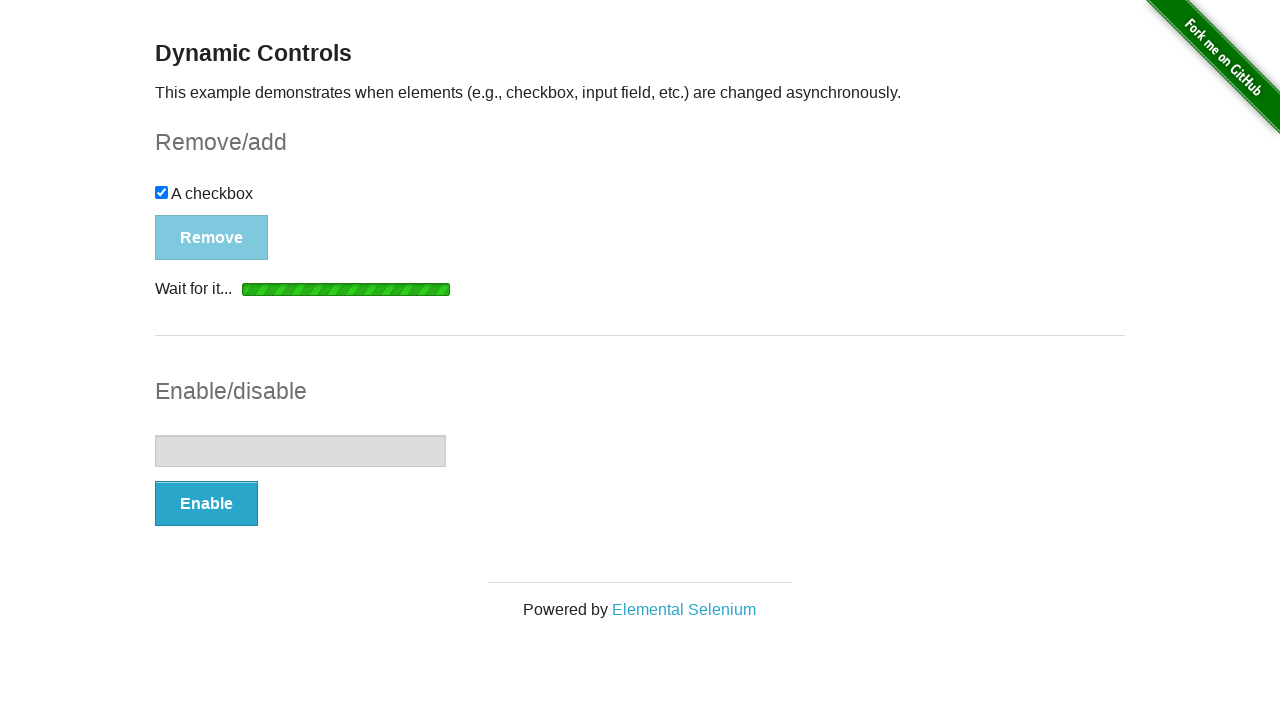

Waited for checkbox to be hidden after removal
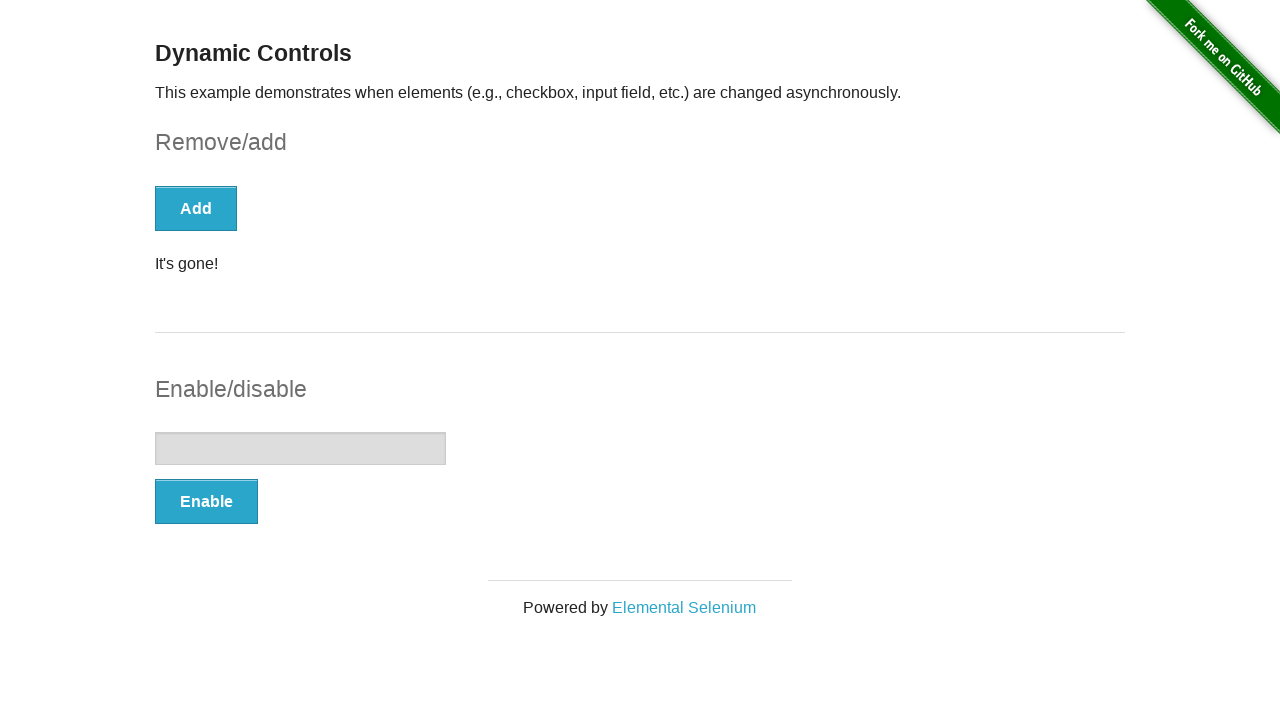

Clicked Add button to re-add the checkbox at (196, 208) on xpath=//button[contains(text(),'Add')]
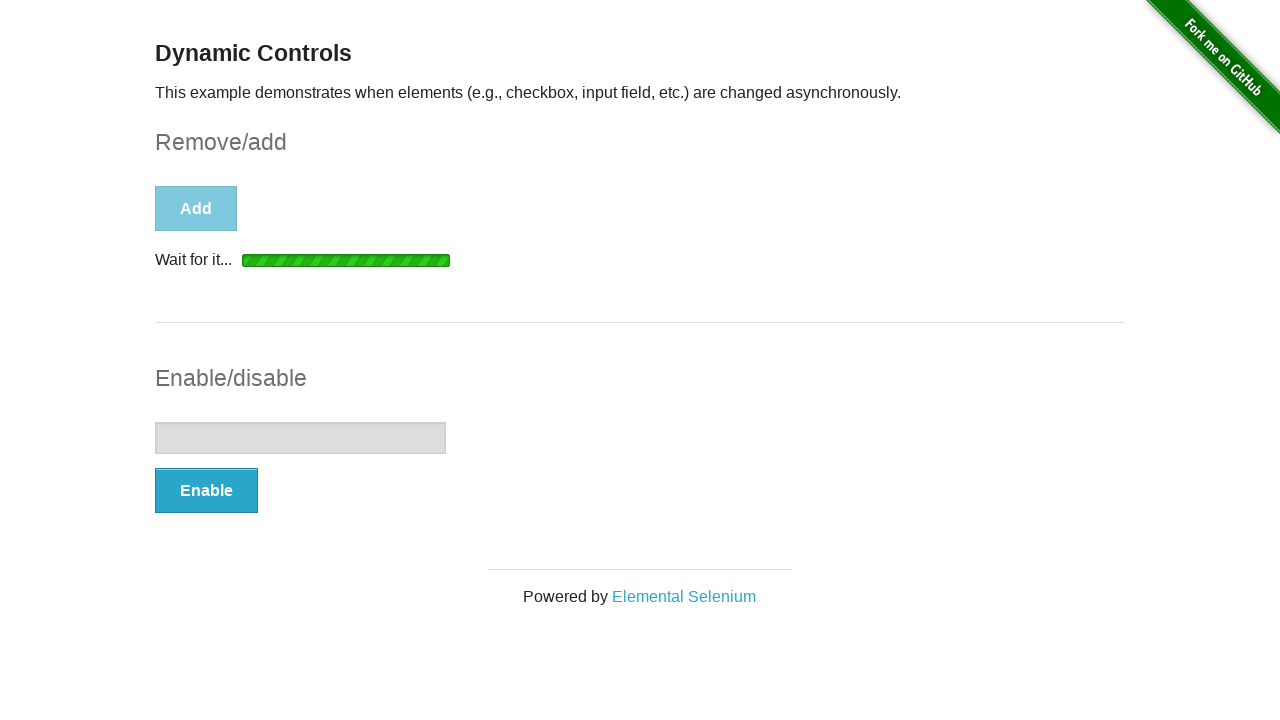

Waited for checkbox to appear after being added
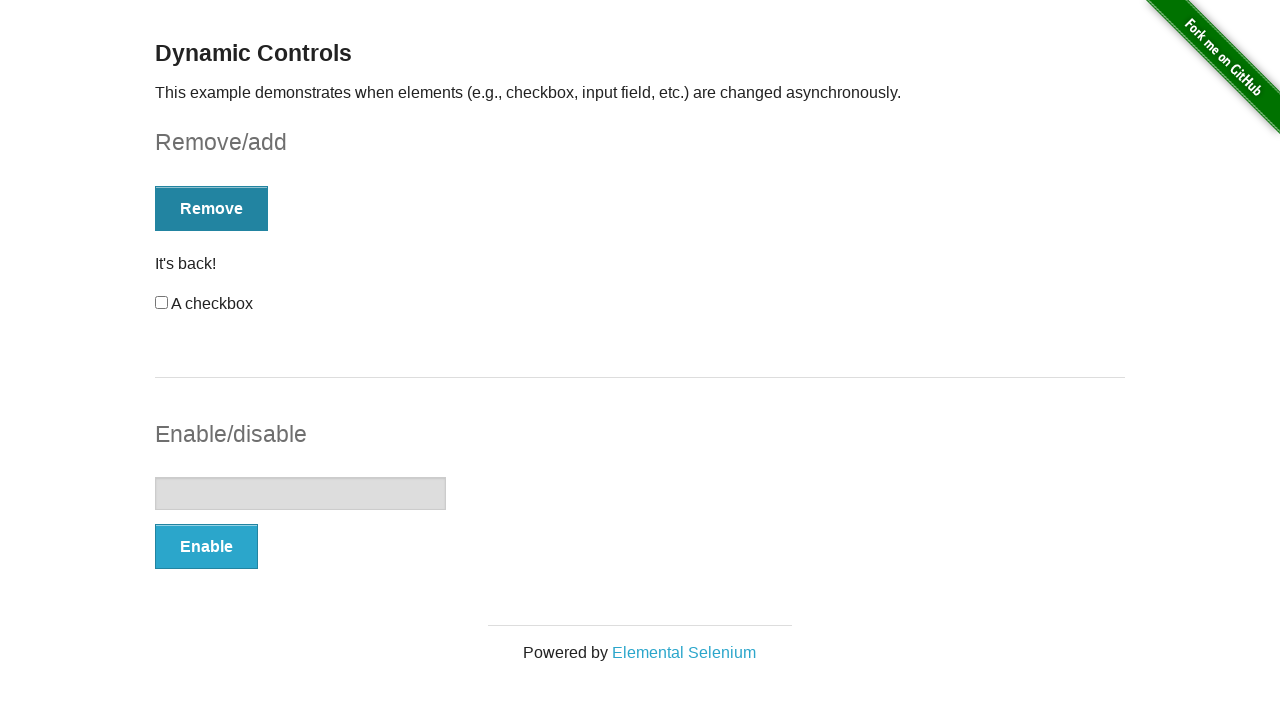

Clicked the newly added checkbox at (162, 303) on xpath=//input[@id='checkbox']
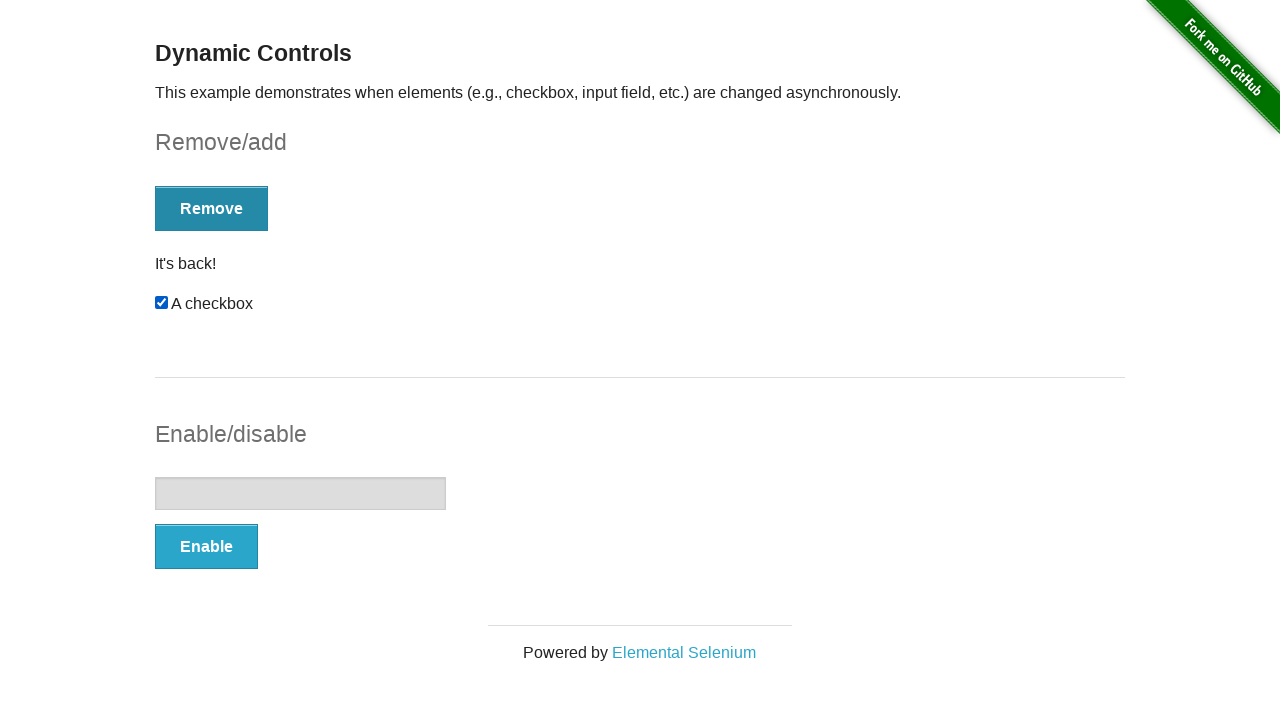

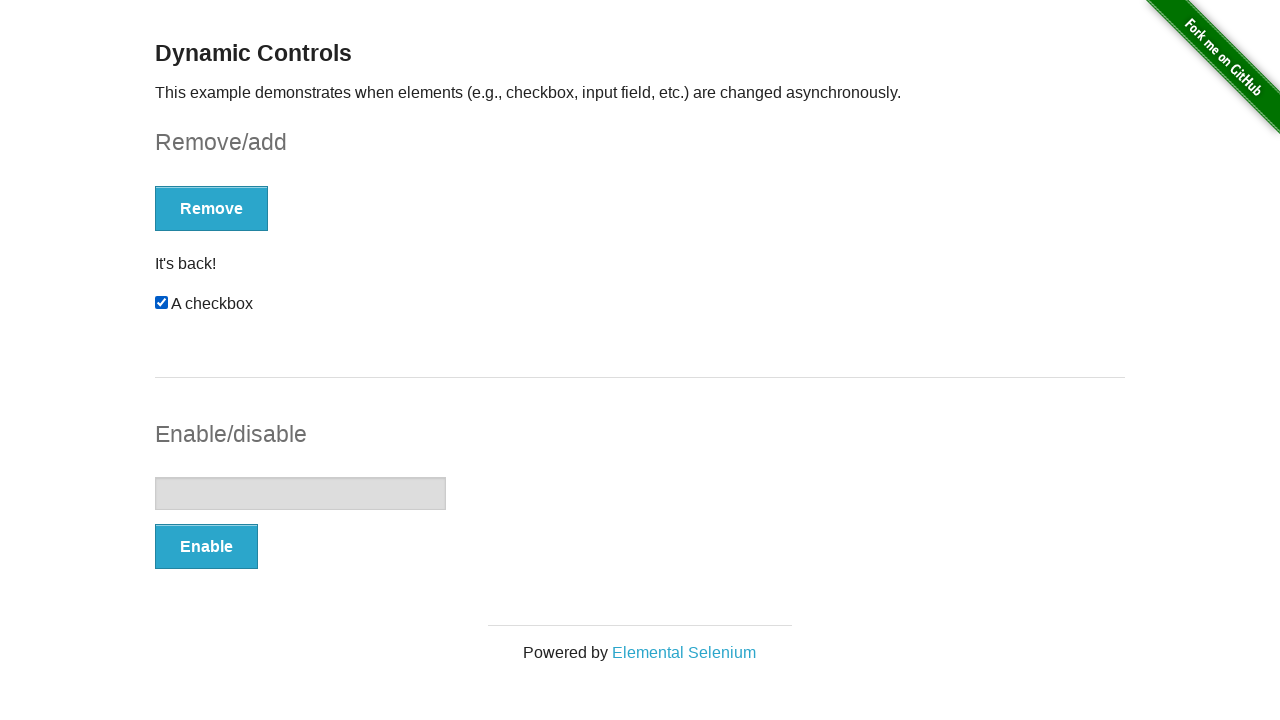